Tests navigation to Java page, scrolls to Java Methods section, and opens Java Methods link in a new tab

Starting URL: https://www.w3schools.com/

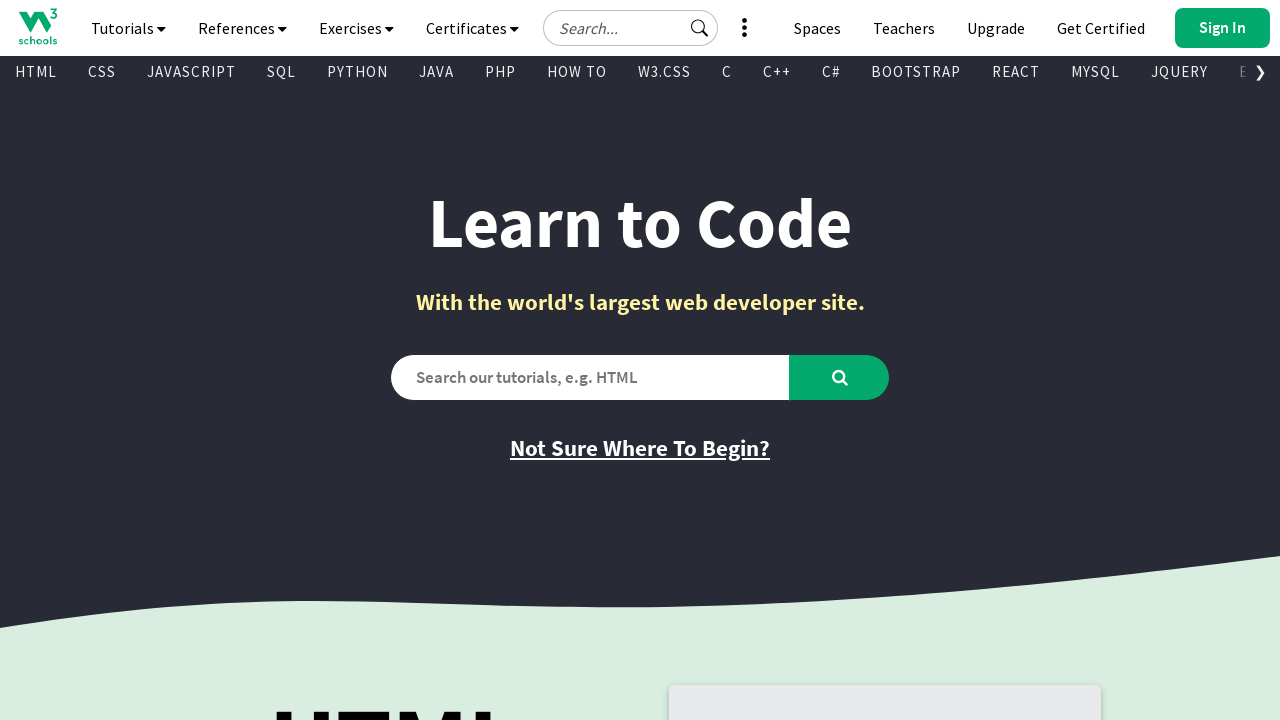

Hovered over Java navigation item at (436, 72) on xpath=//div[@id='subtopnav']/a[6]
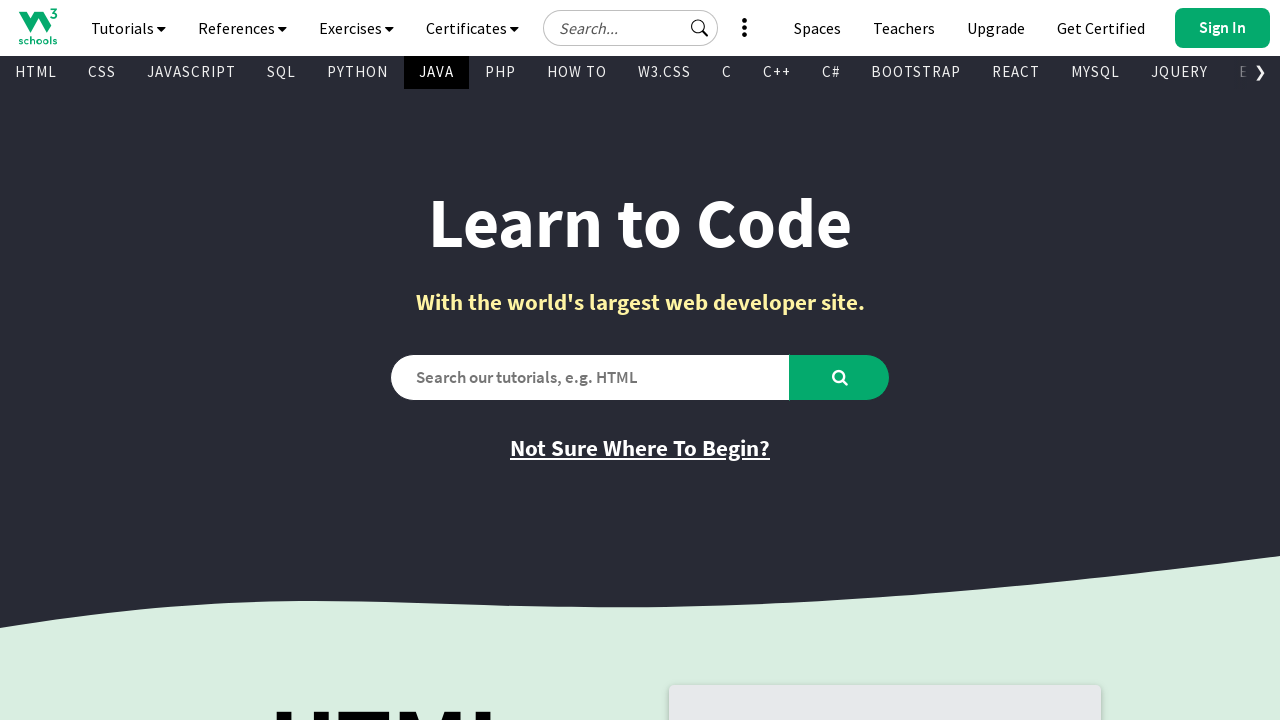

Waited 500ms for hover effects
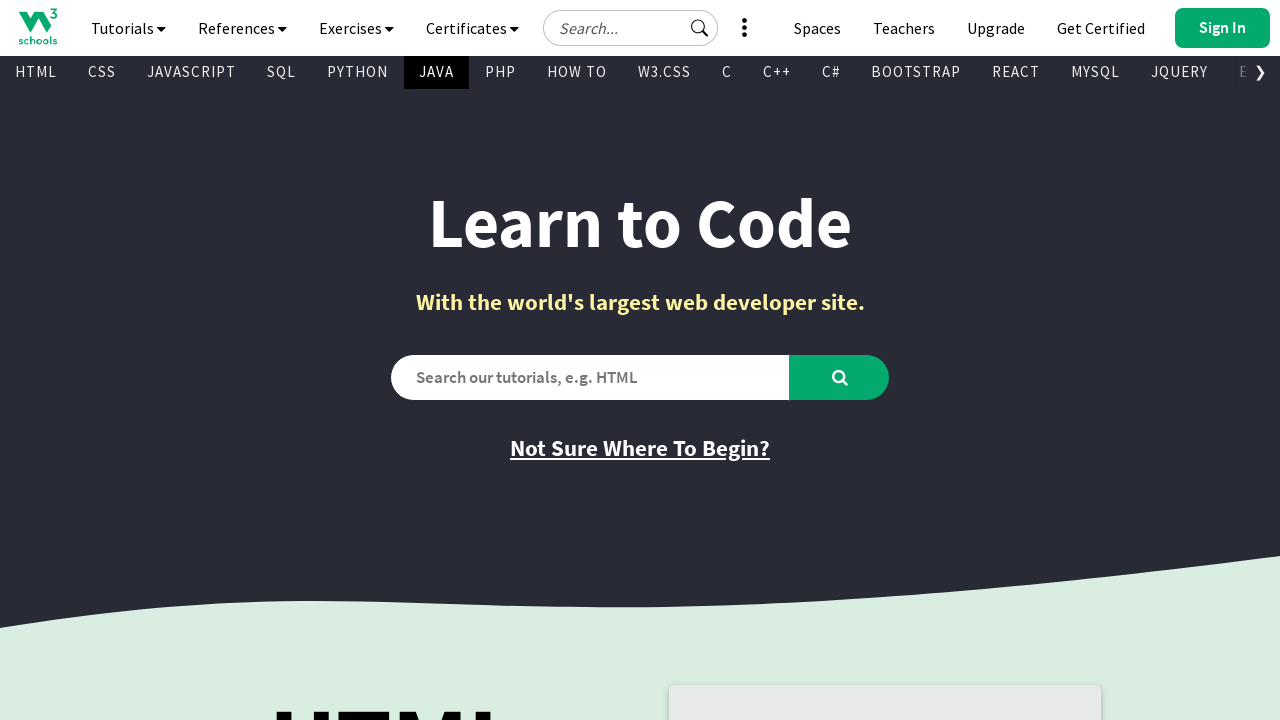

Clicked on Java navigation item at (436, 72) on xpath=//div[@id='subtopnav']/a[6]
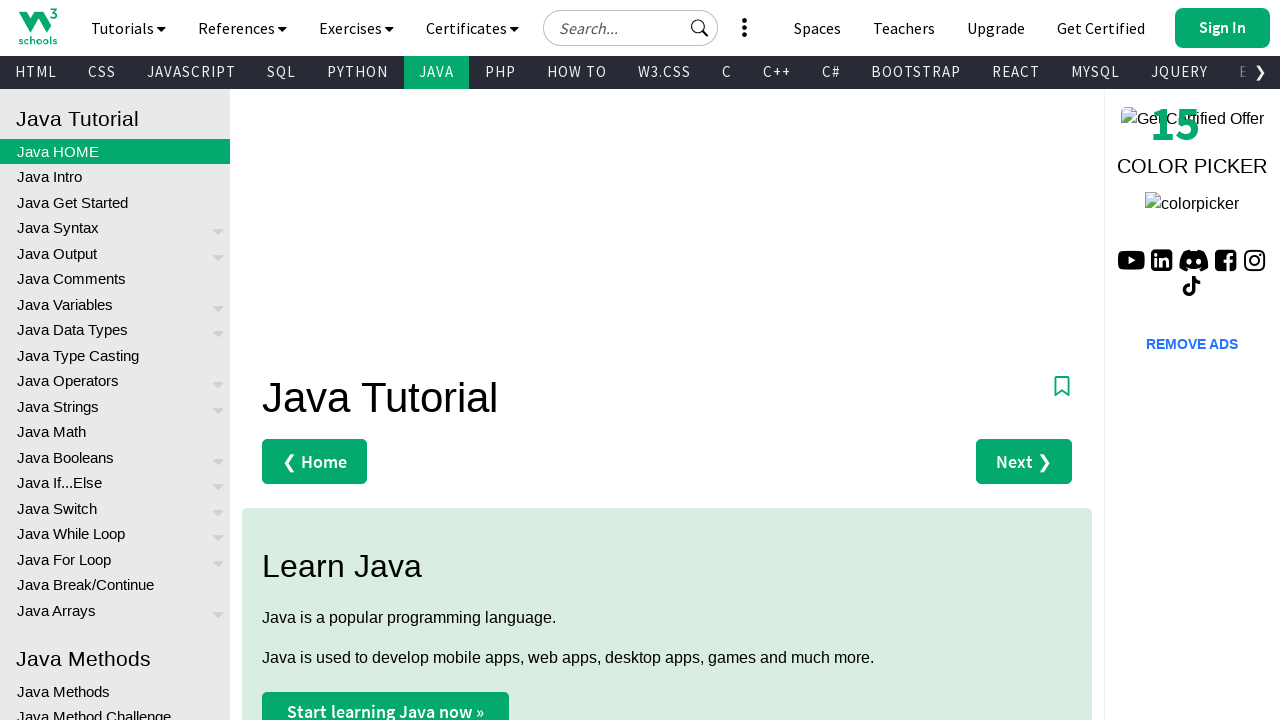

Scrolled to Java Methods section
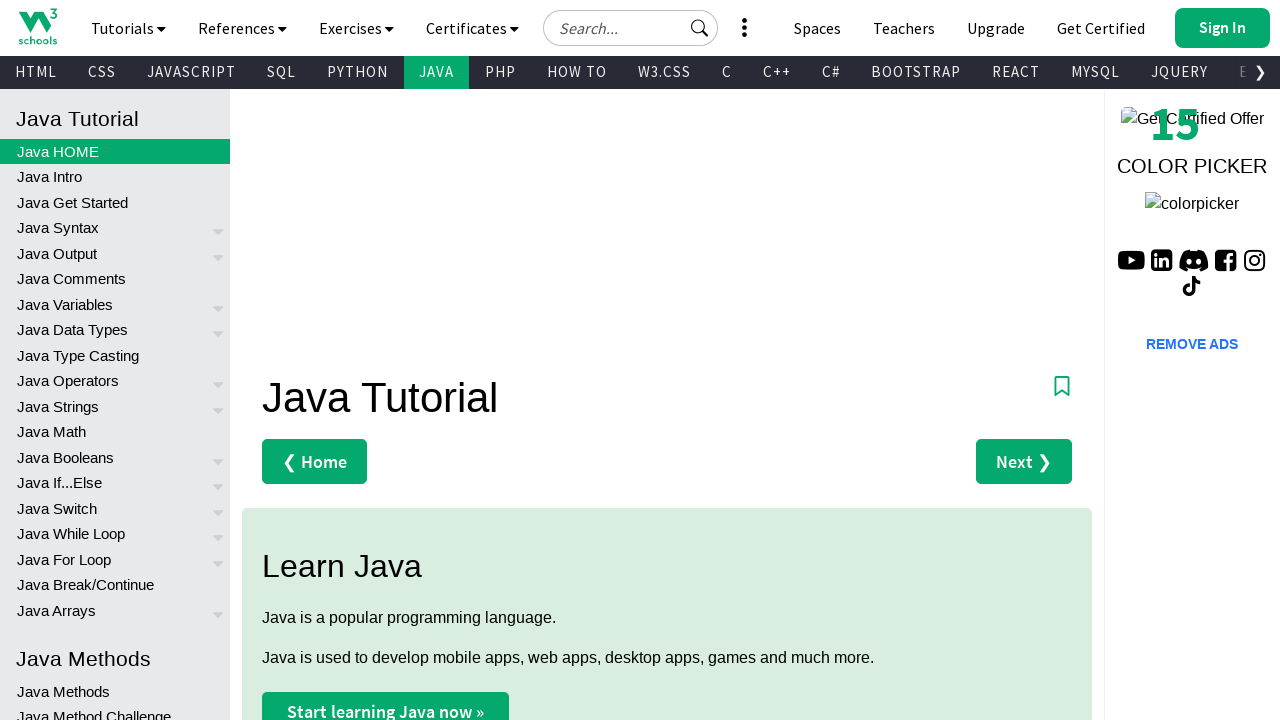

Clicked Java Methods link with Meta modifier to open in new tab at (115, 691) on xpath=//a[text()='Java Methods']
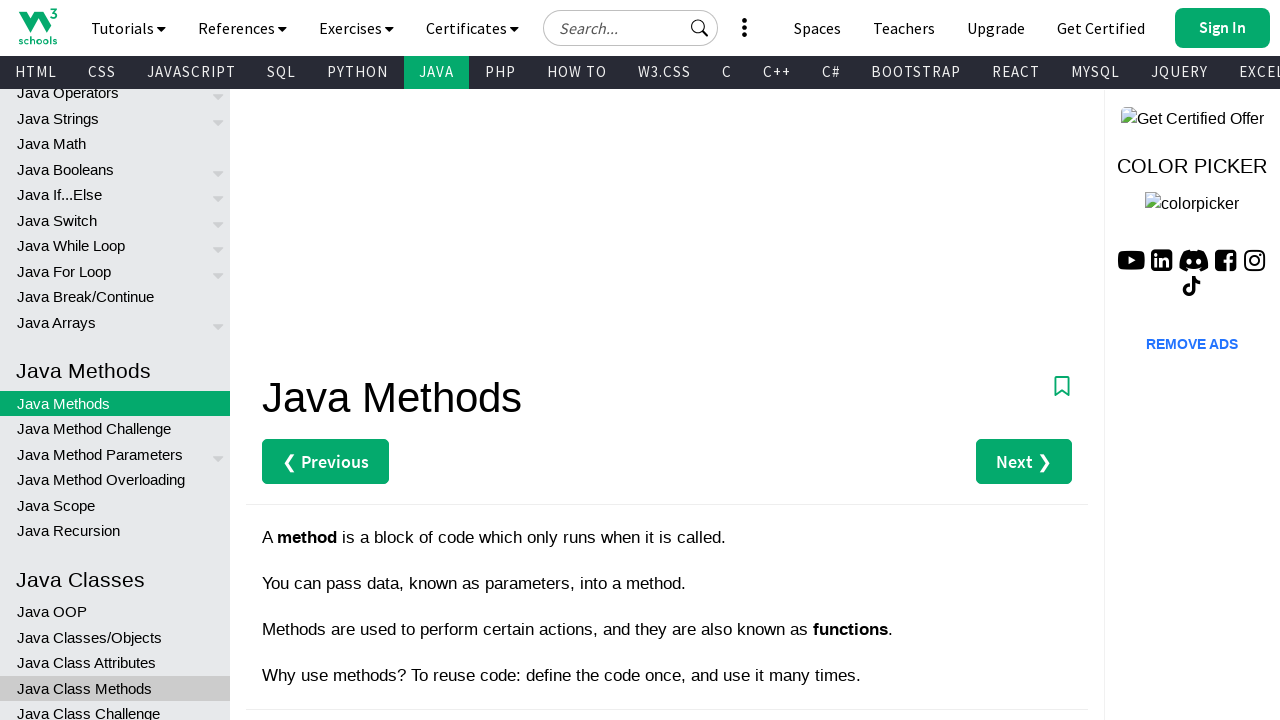

Waited 500ms for new tab to open
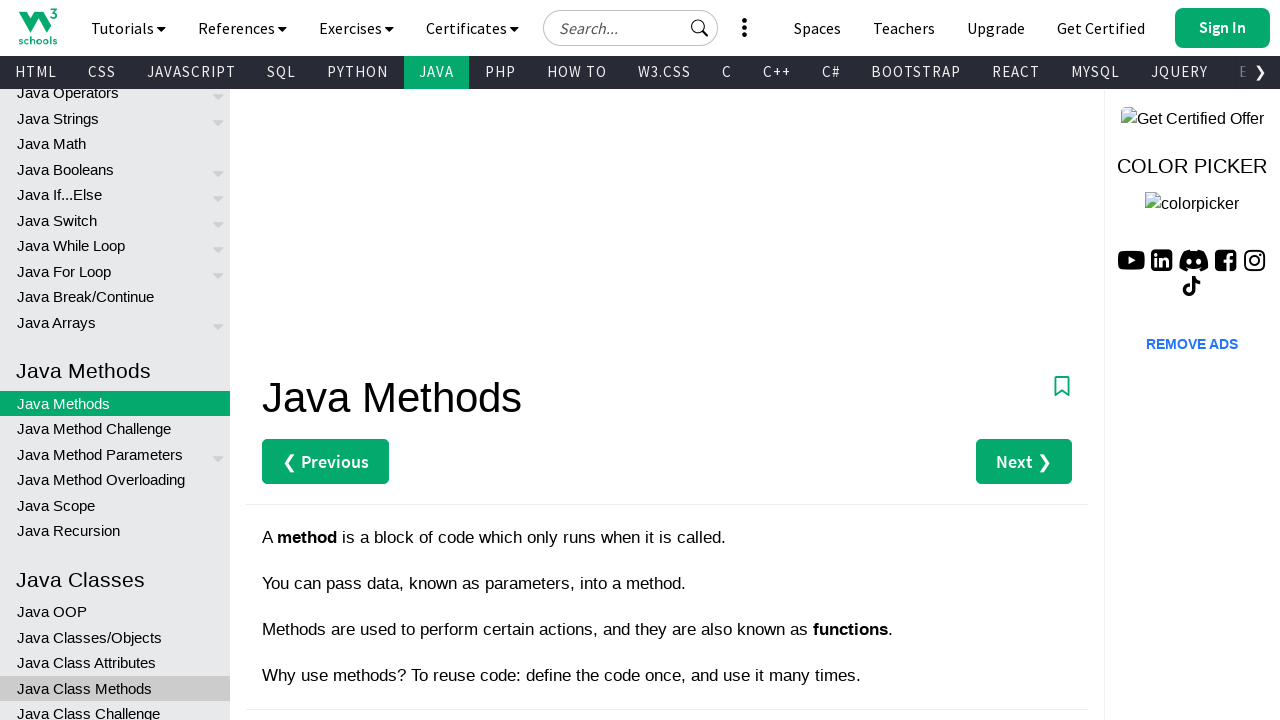

Switched to new tab and waited for domcontentloaded state
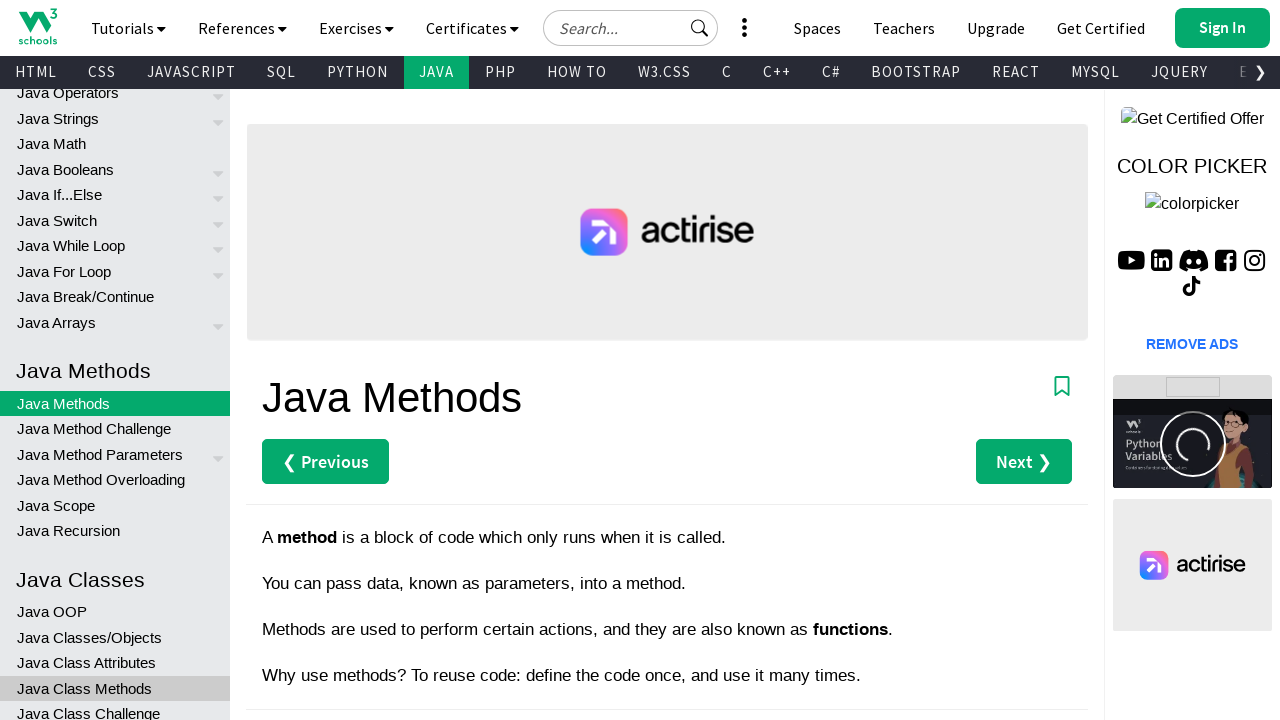

Waited 3000ms for new tab to fully load
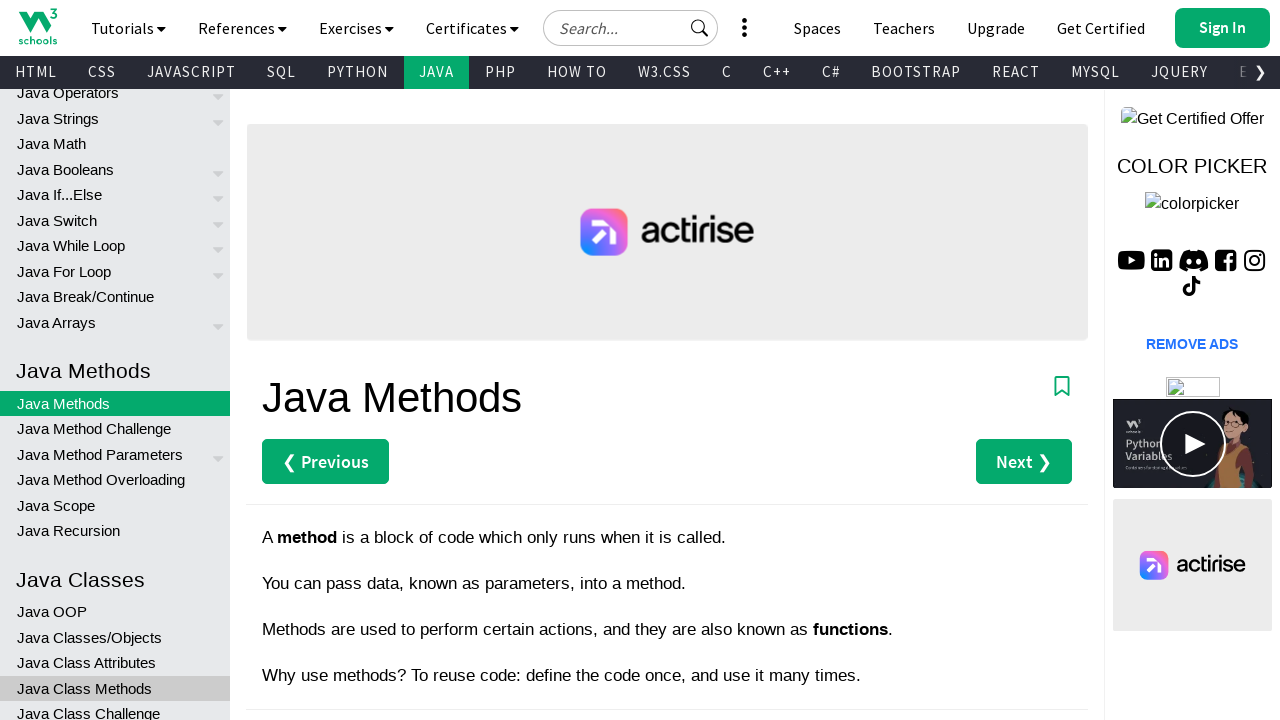

Verified URL is correct: https://www.w3schools.com/java/java_methods.asp
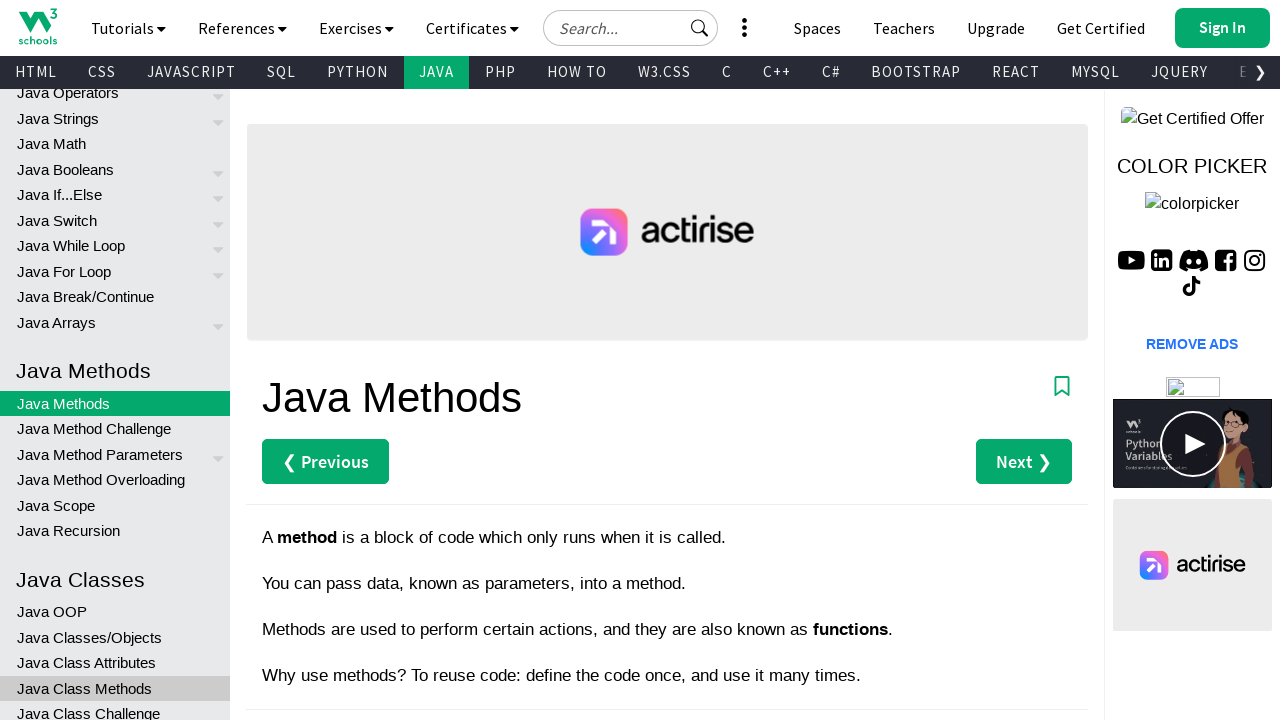

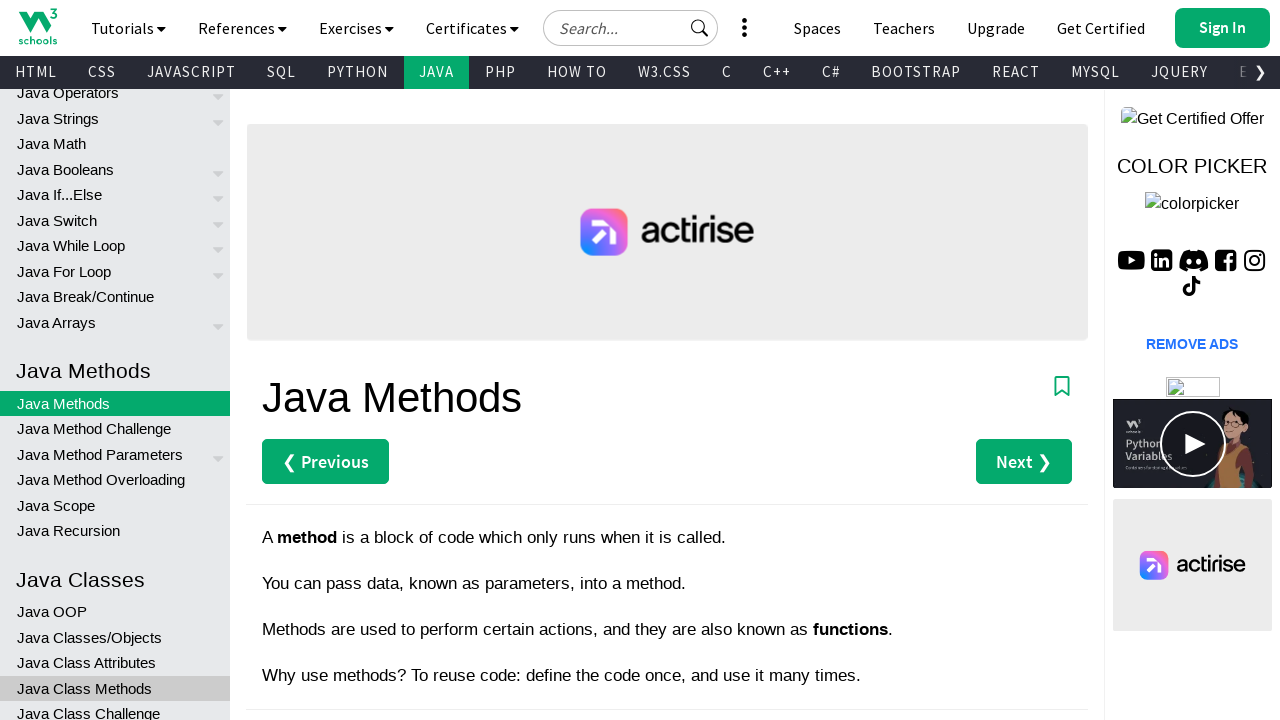